Tests login with incorrect username (wrong case) to verify error message

Starting URL: https://the-internet.herokuapp.com/login

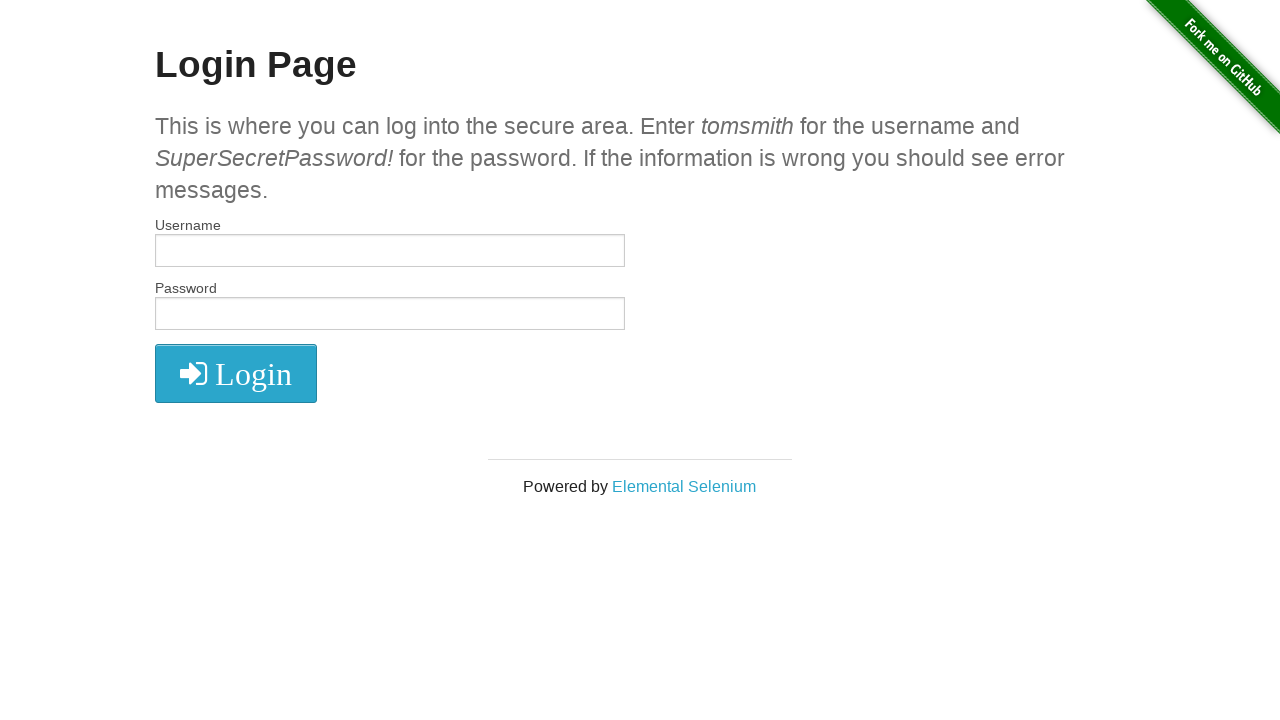

Filled username field with incorrect case 'Tomsmith' on #username
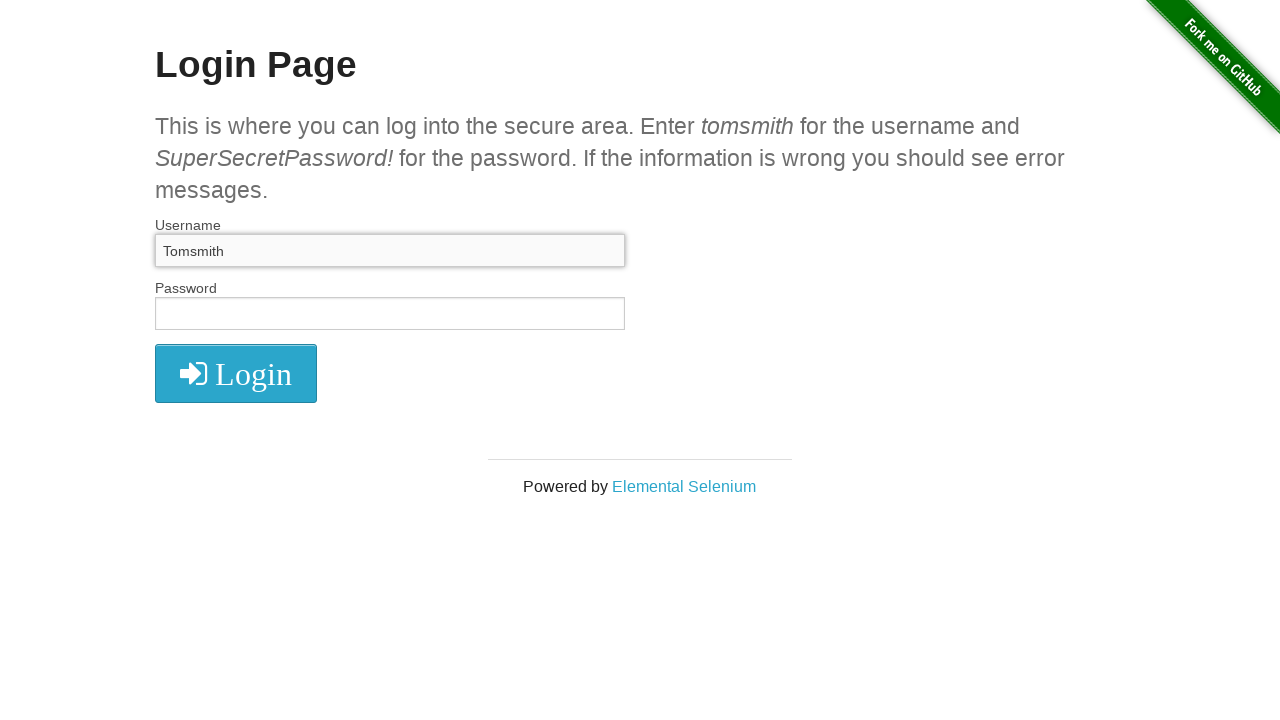

Filled password field with correct password on #password
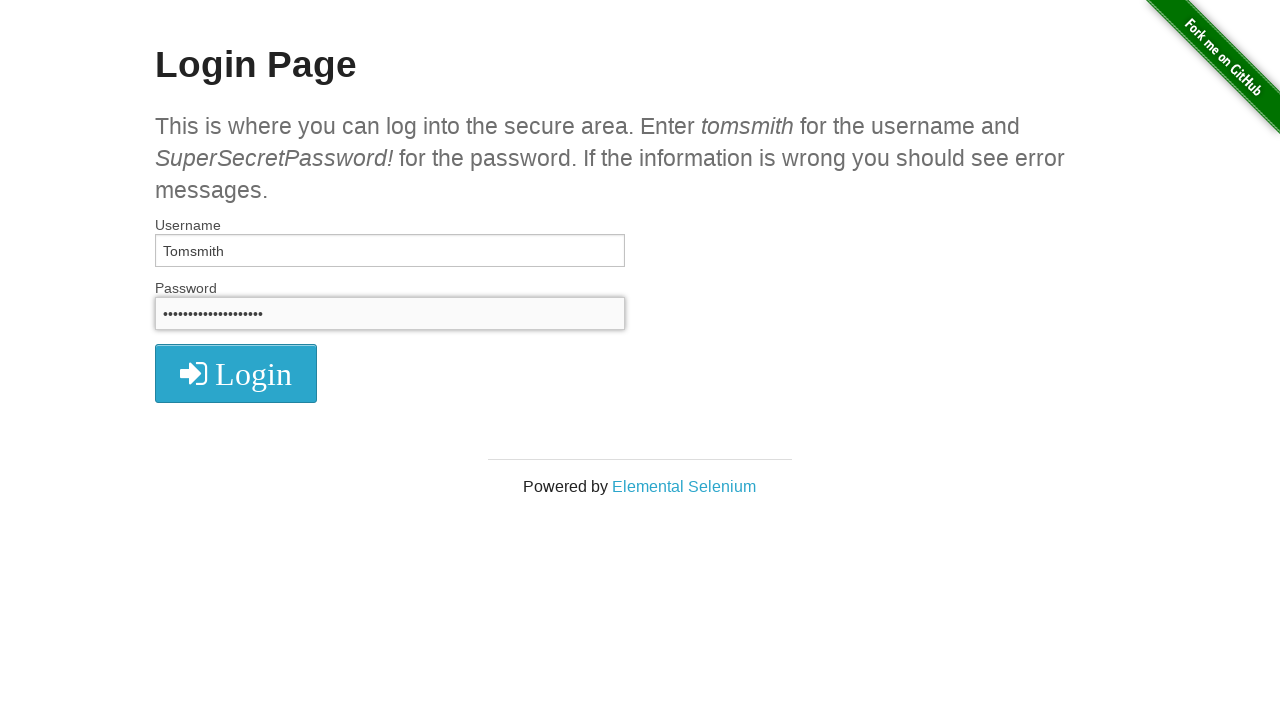

Clicked submit button to attempt login at (236, 373) on button[type='submit']
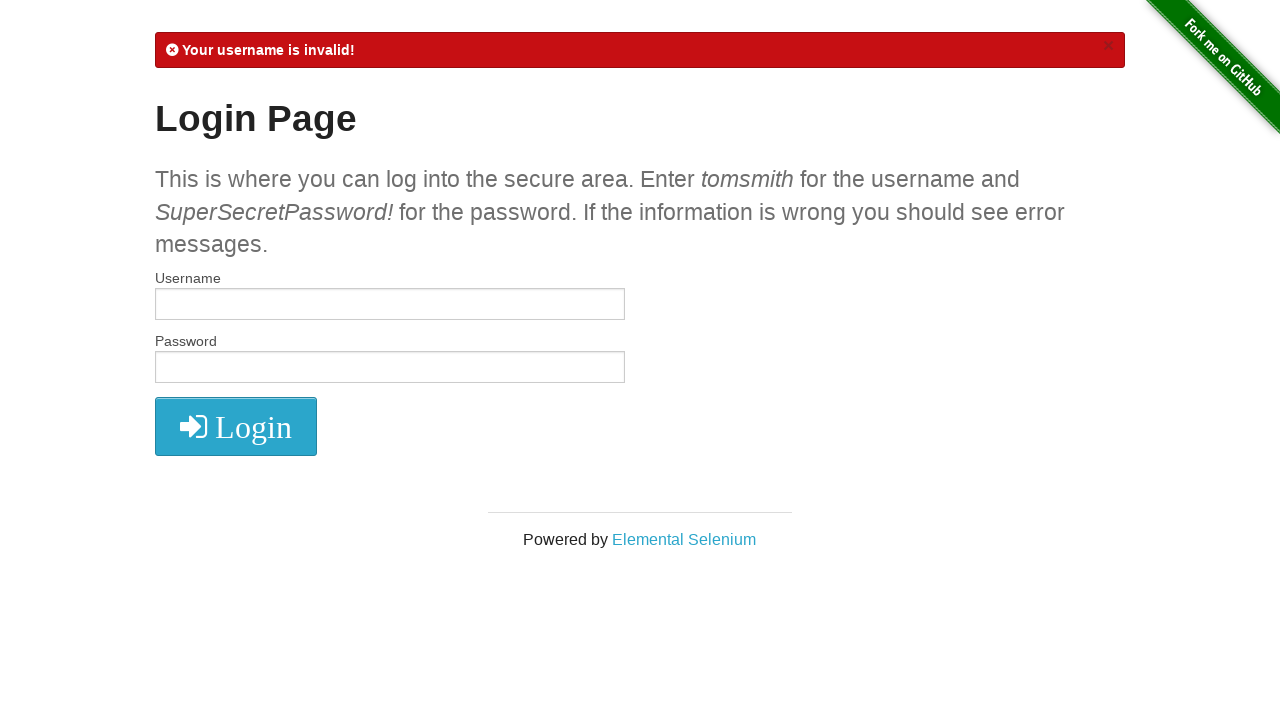

Error message appeared confirming login failed with incorrect username case
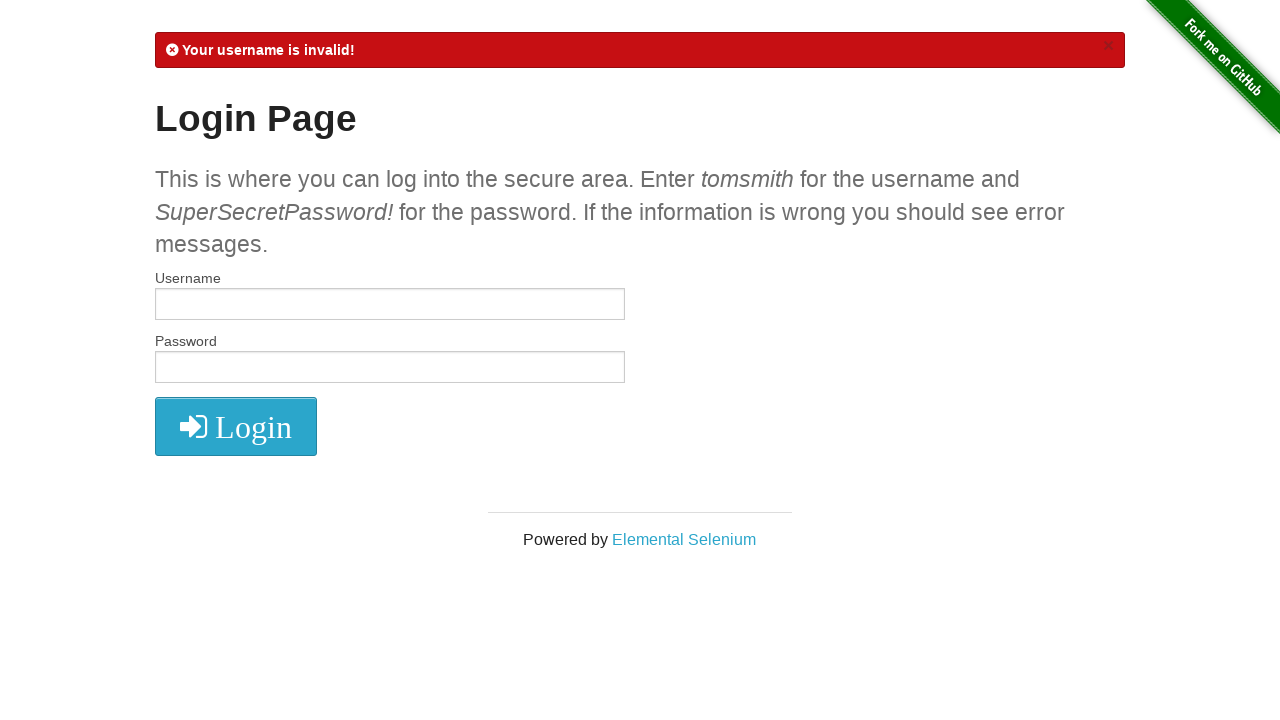

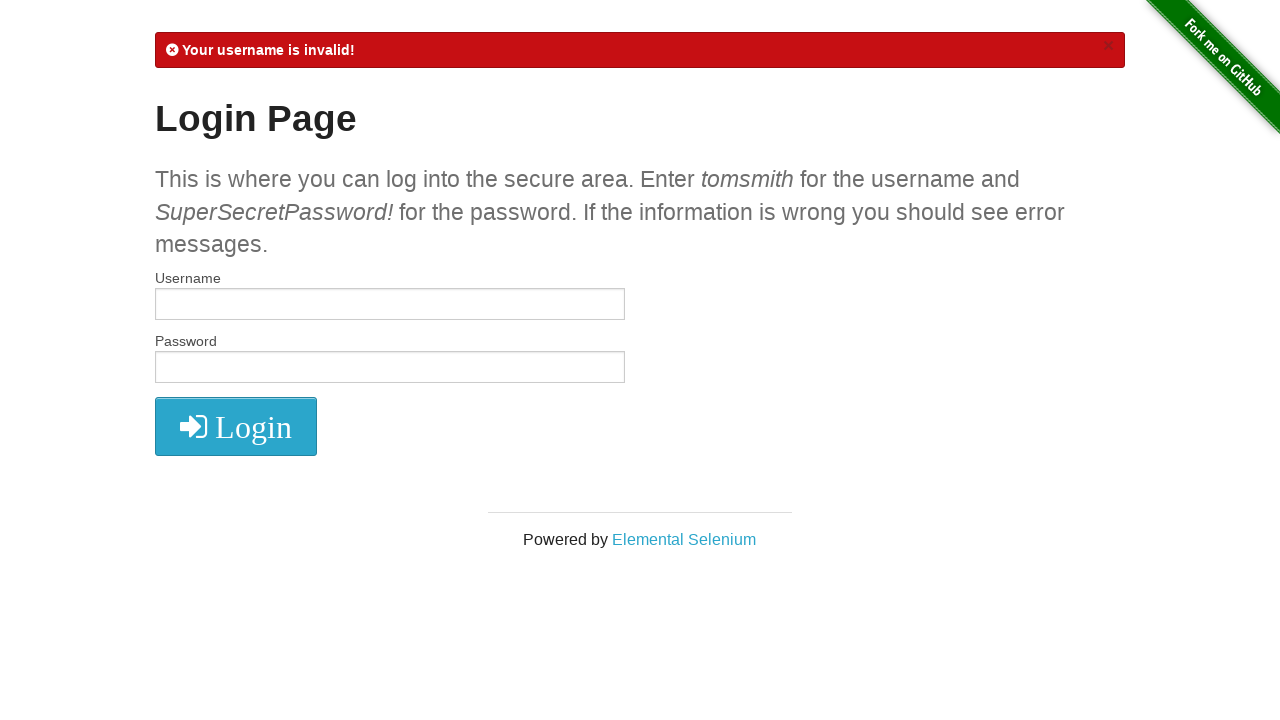